Tests that todo data persists after page reload

Starting URL: https://demo.playwright.dev/todomvc

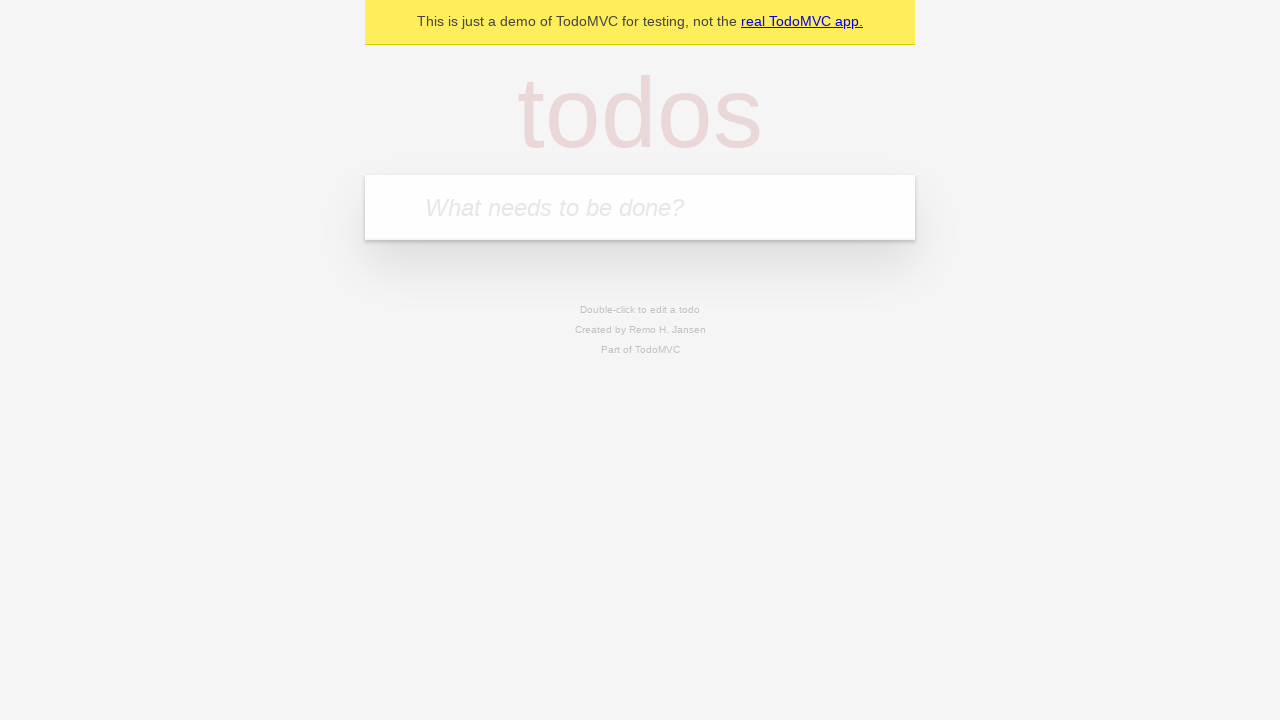

Filled todo input with 'buy some cheese' on internal:attr=[placeholder="What needs to be done?"i]
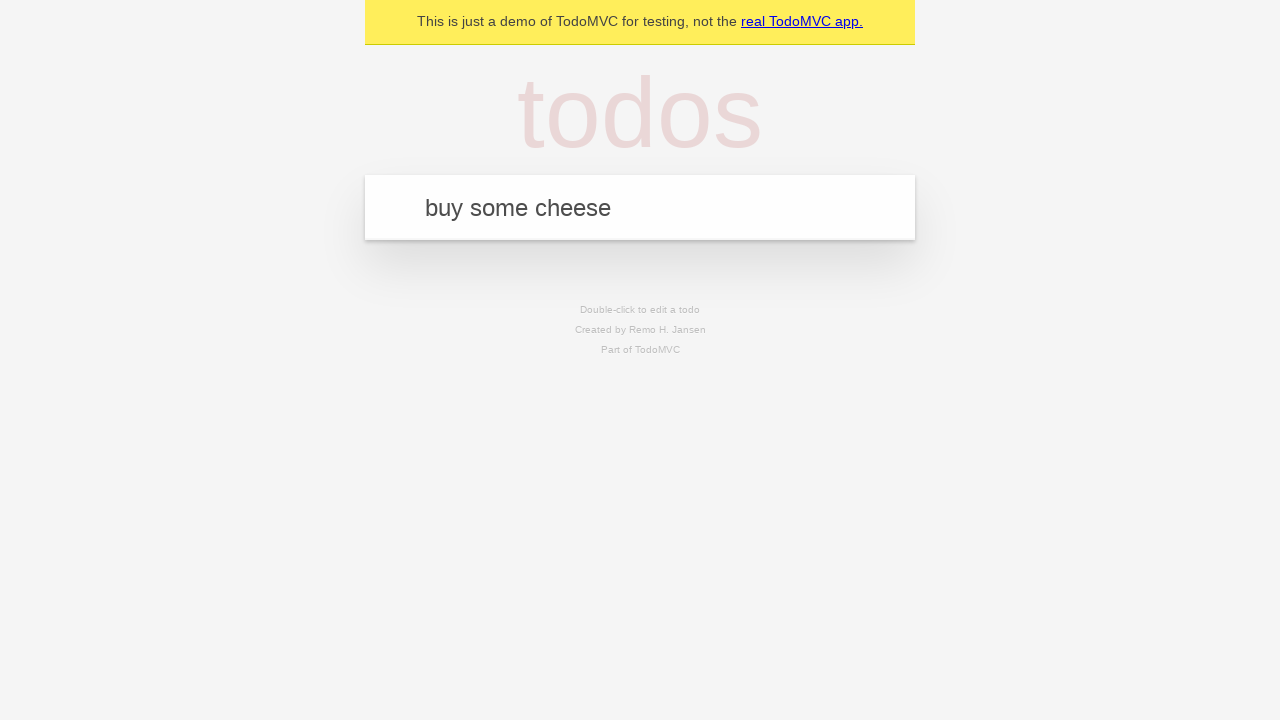

Pressed Enter to create first todo on internal:attr=[placeholder="What needs to be done?"i]
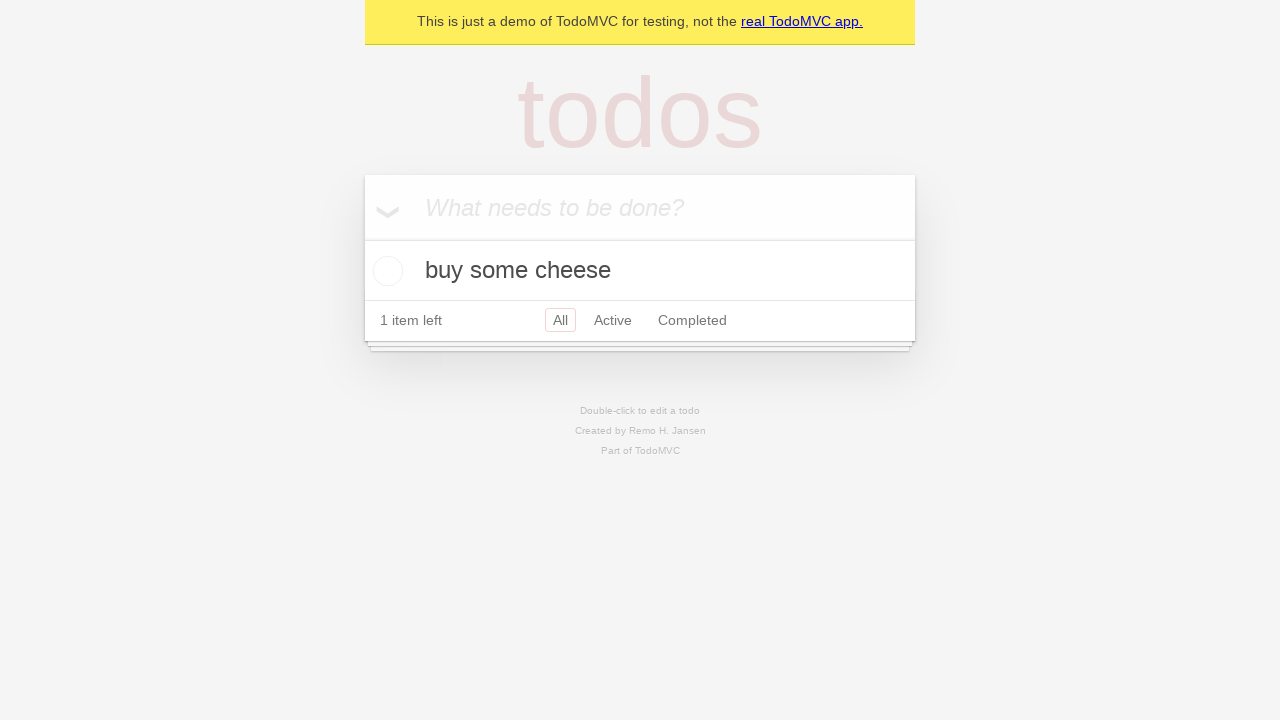

Filled todo input with 'feed the cat' on internal:attr=[placeholder="What needs to be done?"i]
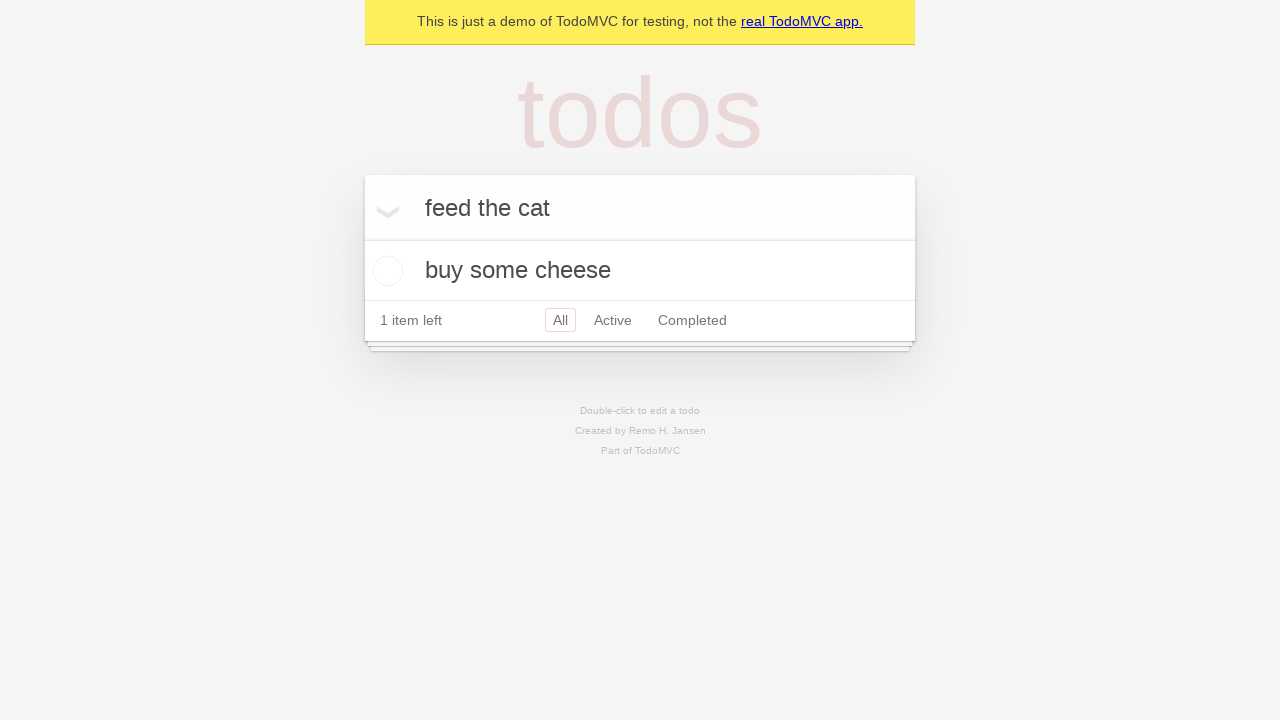

Pressed Enter to create second todo on internal:attr=[placeholder="What needs to be done?"i]
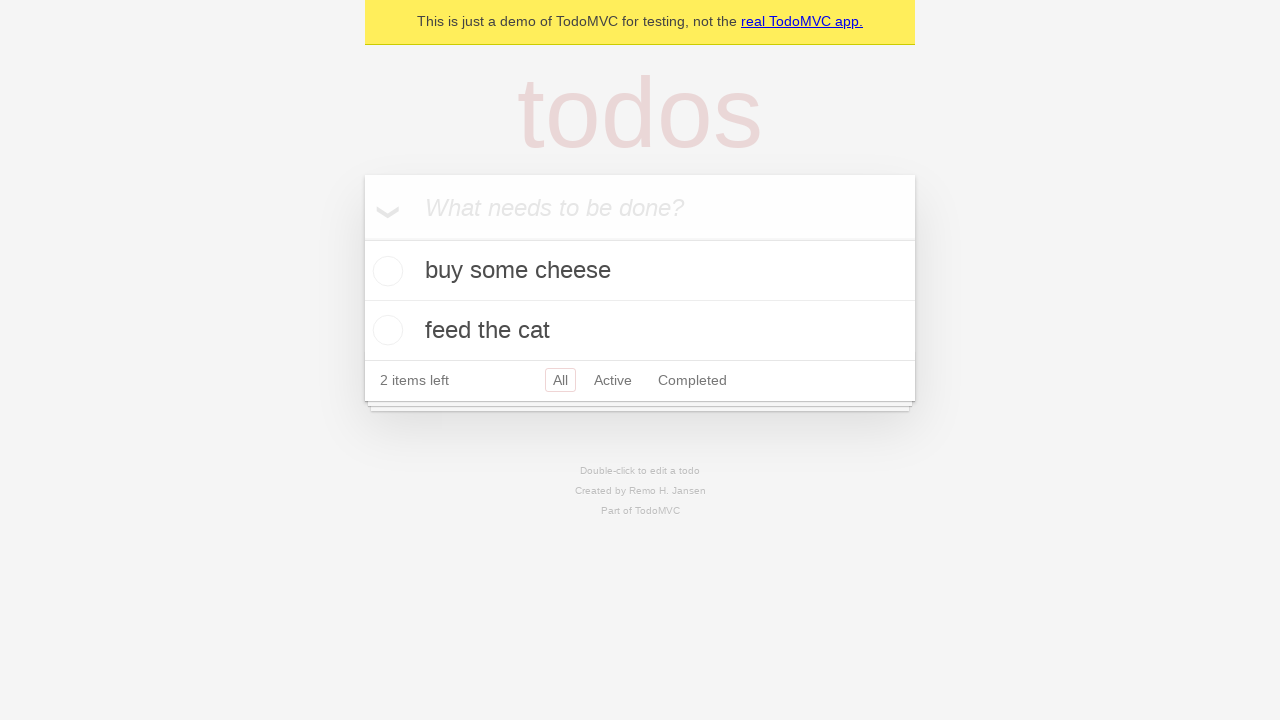

Waited for both todos to be created
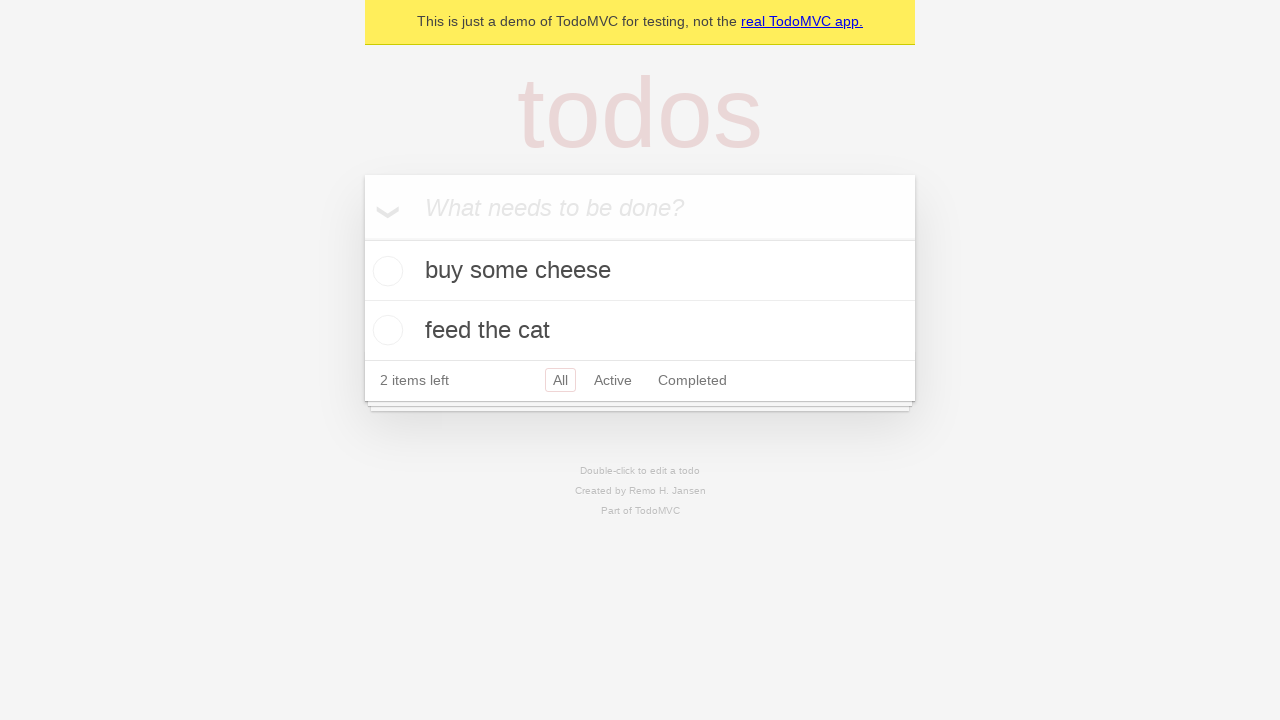

Checked the first todo item at (385, 271) on internal:testid=[data-testid="todo-item"s] >> nth=0 >> internal:role=checkbox
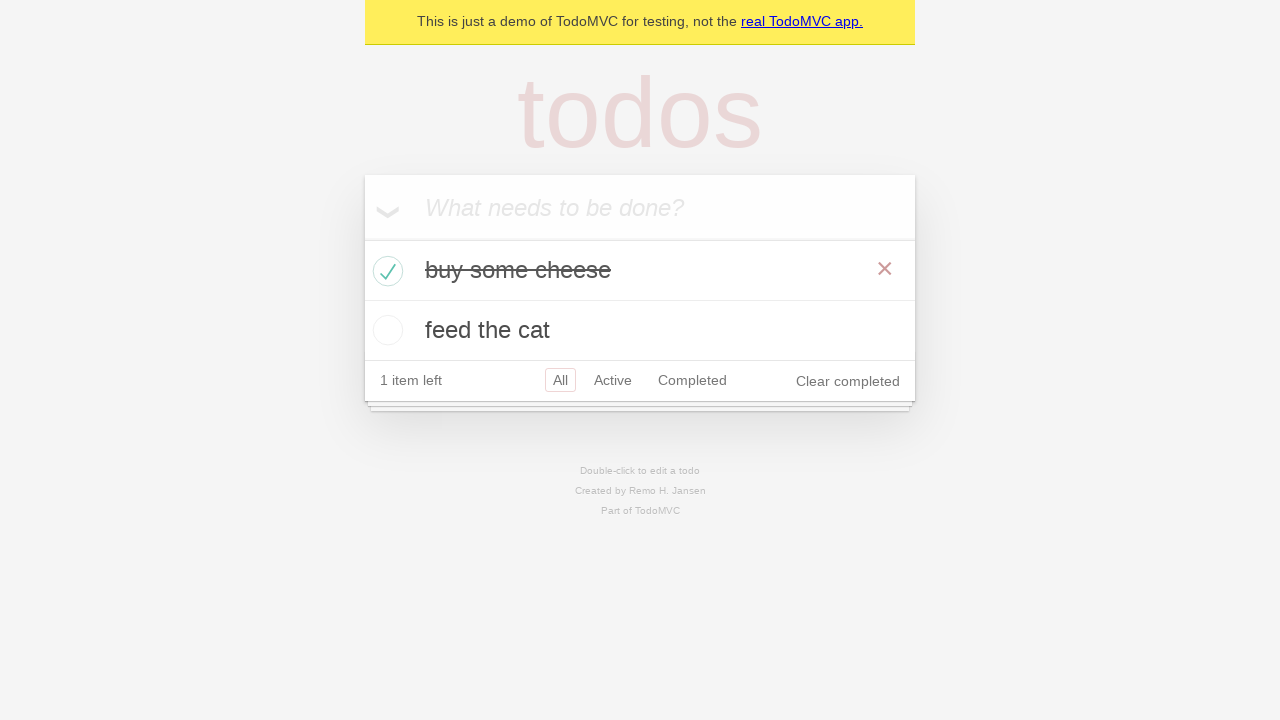

Waited 500ms for localStorage to update
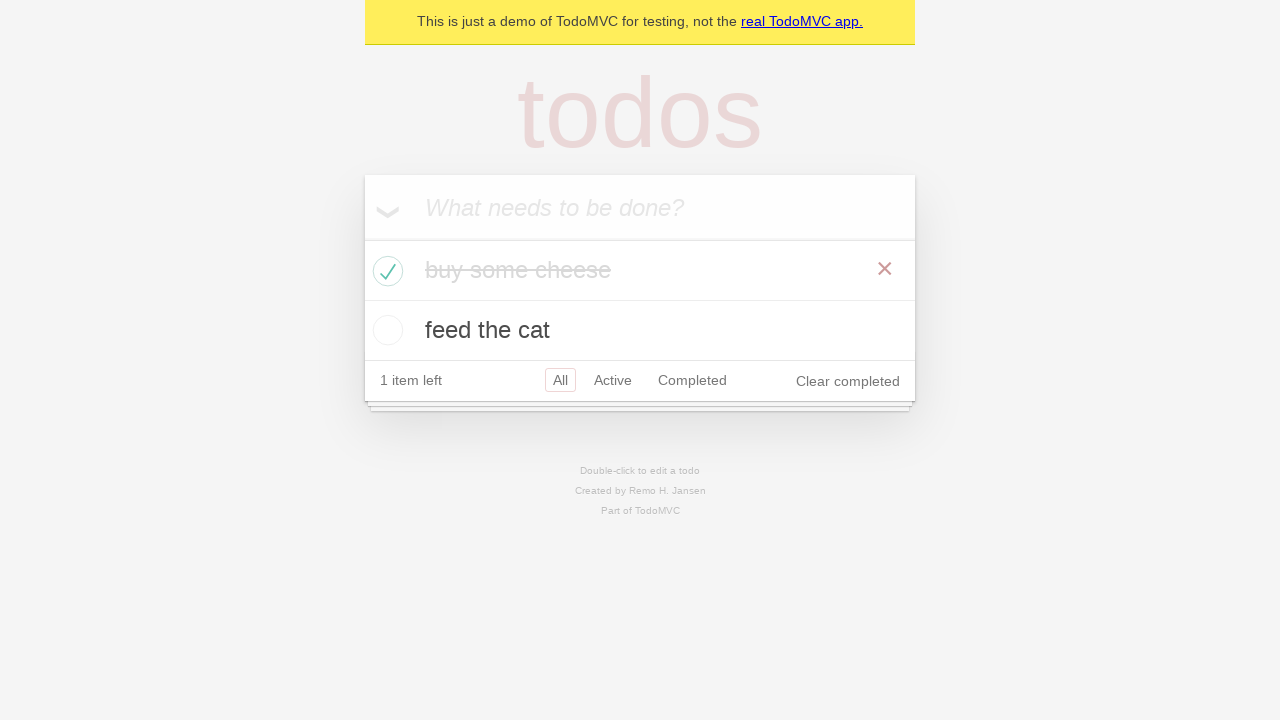

Reloaded the page
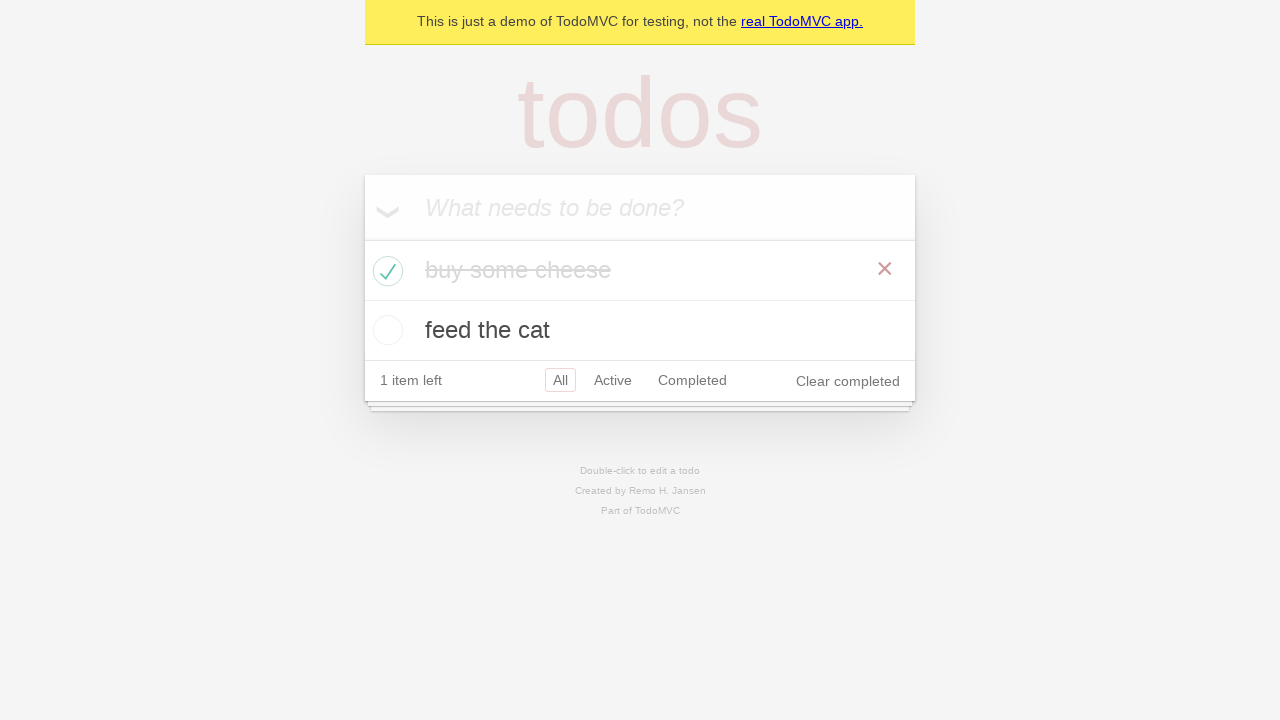

Waited for todos to be restored after page reload
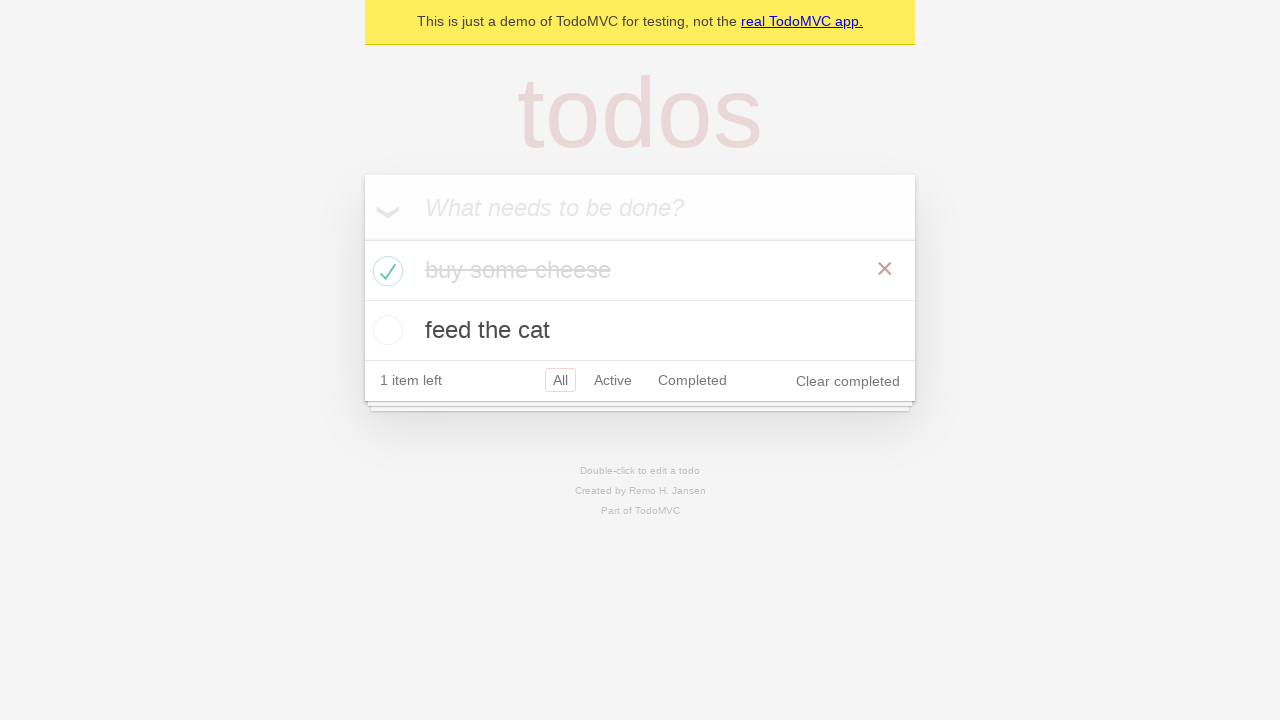

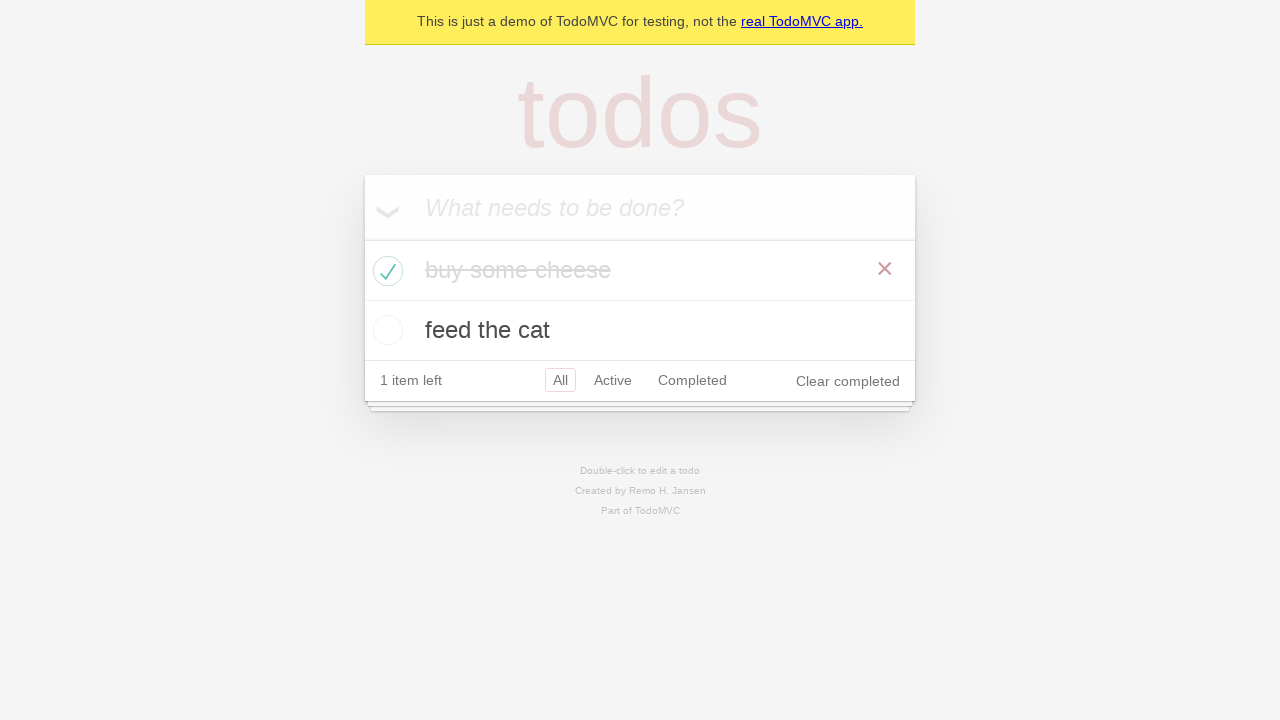